Tests filling out a user registration form on an OpenCart e-commerce site by entering first name, last name, email, telephone, password, and password confirmation fields.

Starting URL: https://naveenautomationlabs.com/opencart/index.php?route=account/register

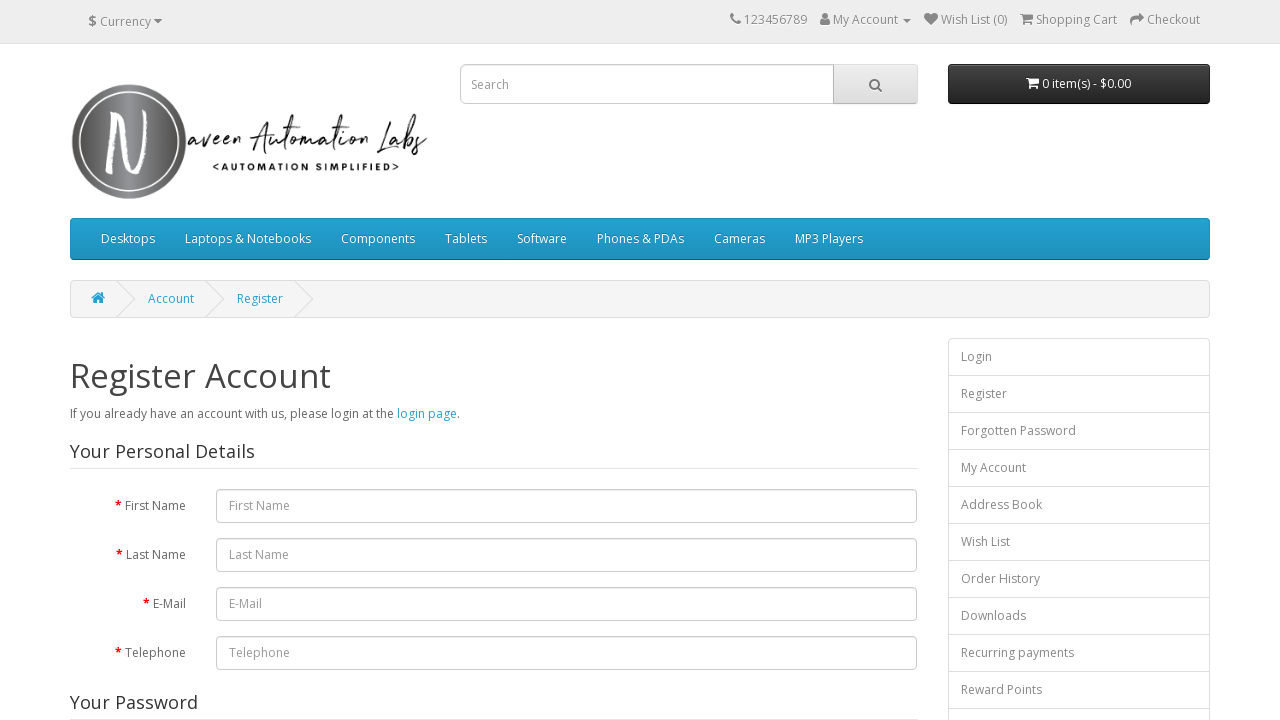

Filled first name field with 'Jennifer' on #input-firstname
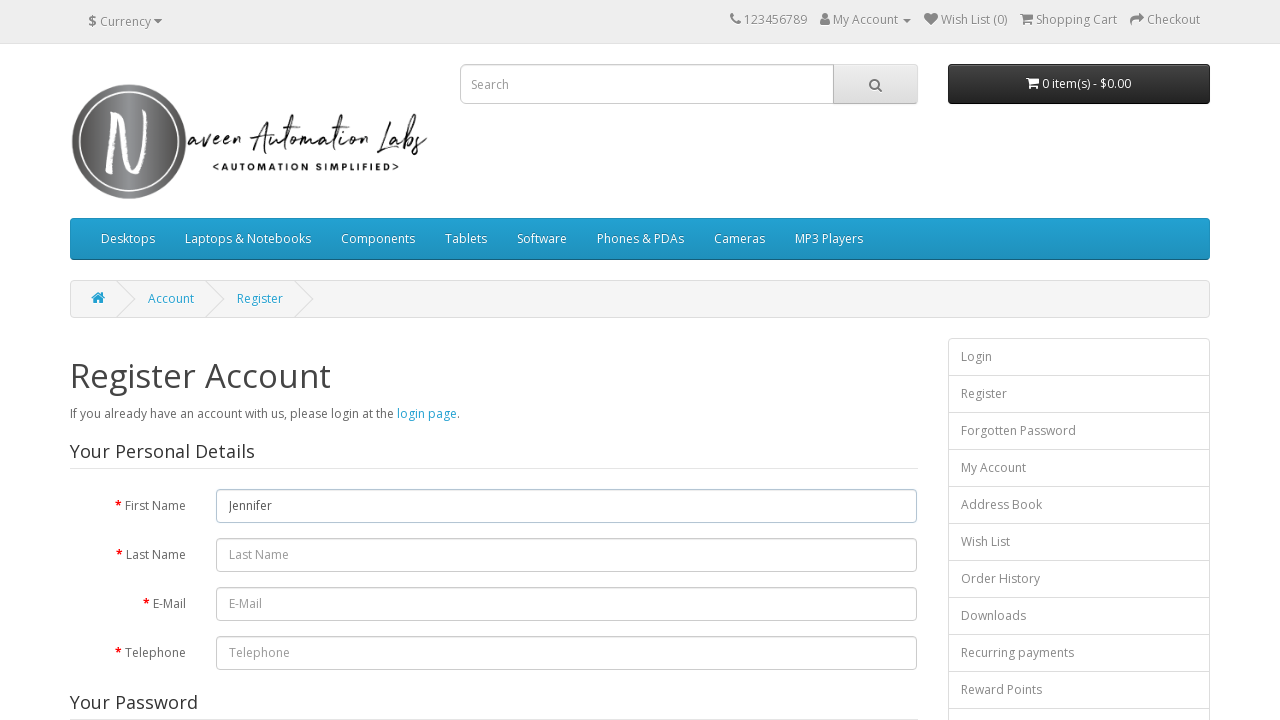

Filled last name field with 'Morrison' on #input-lastname
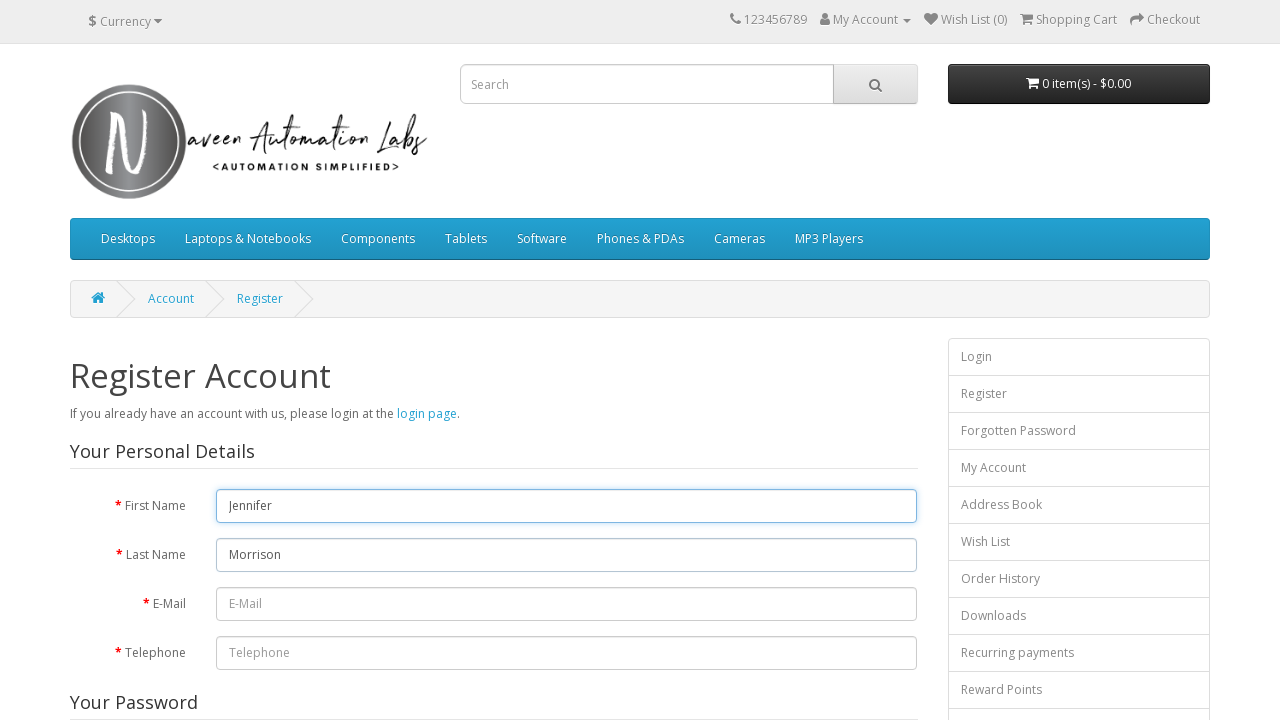

Filled email field with 'jmorrison847@example.com' on #input-email
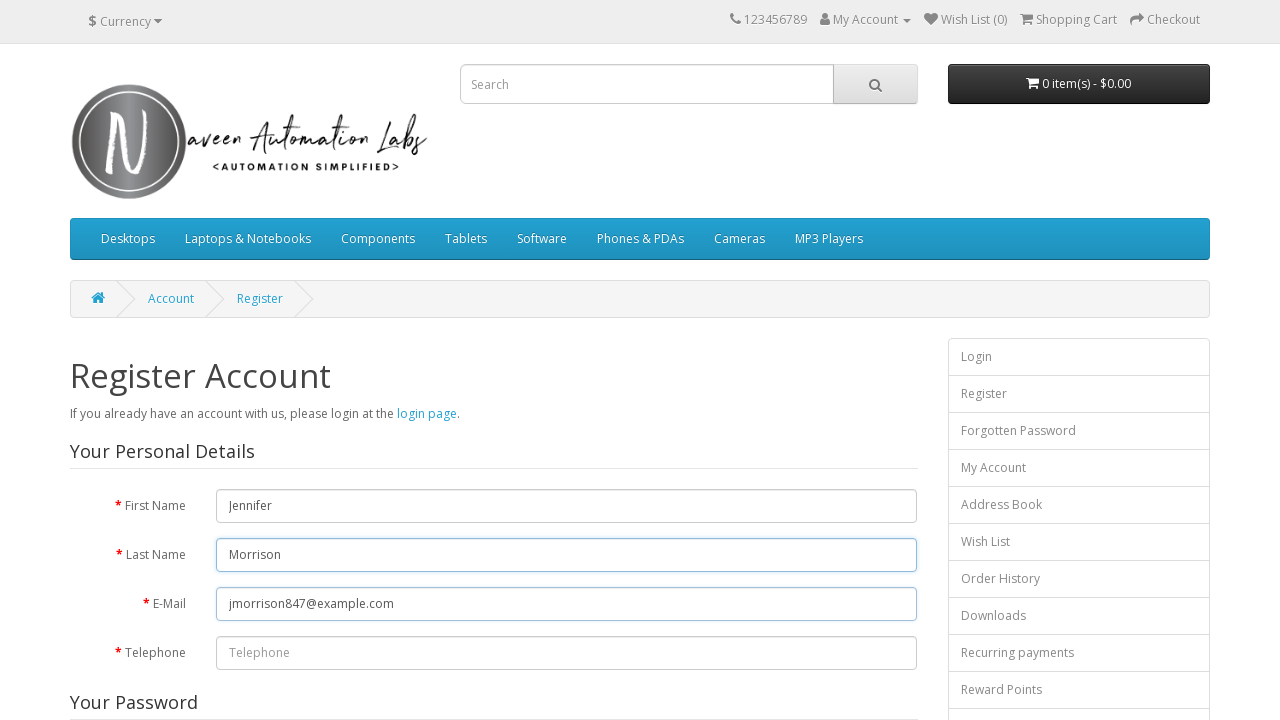

Filled telephone field with '5551234567' on #input-telephone
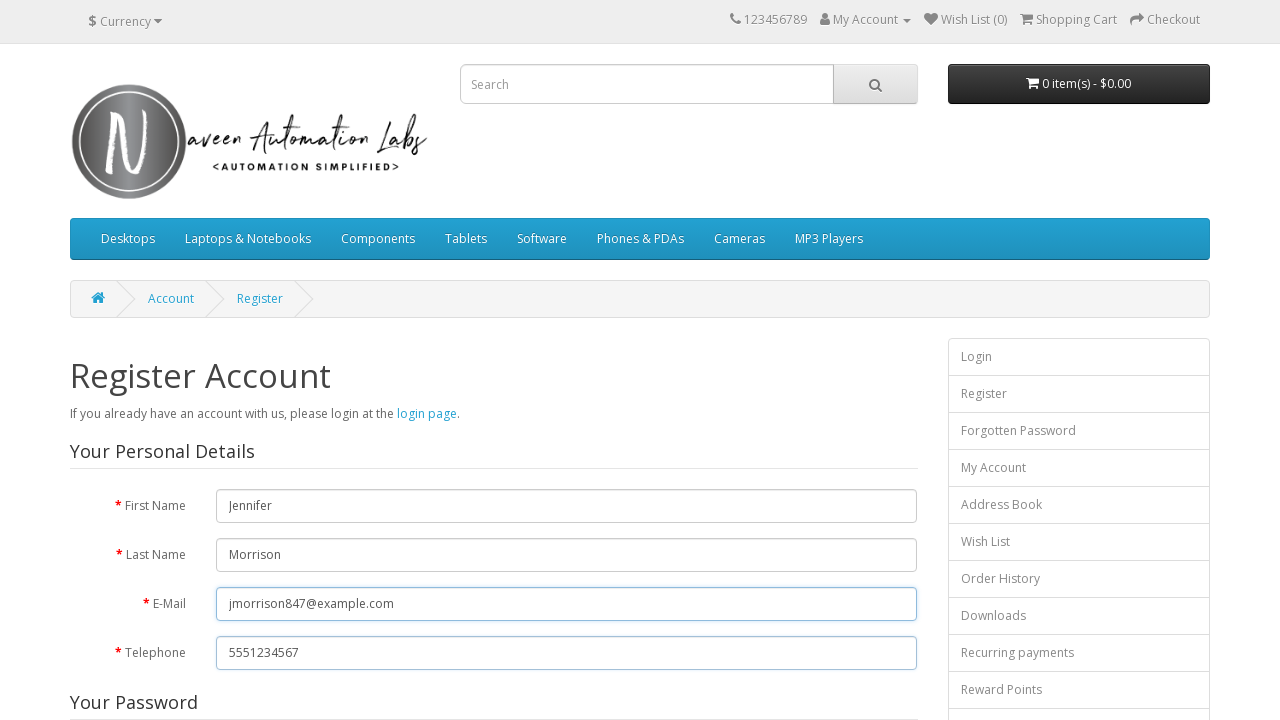

Filled password field with 'SecurePass456' on #input-password
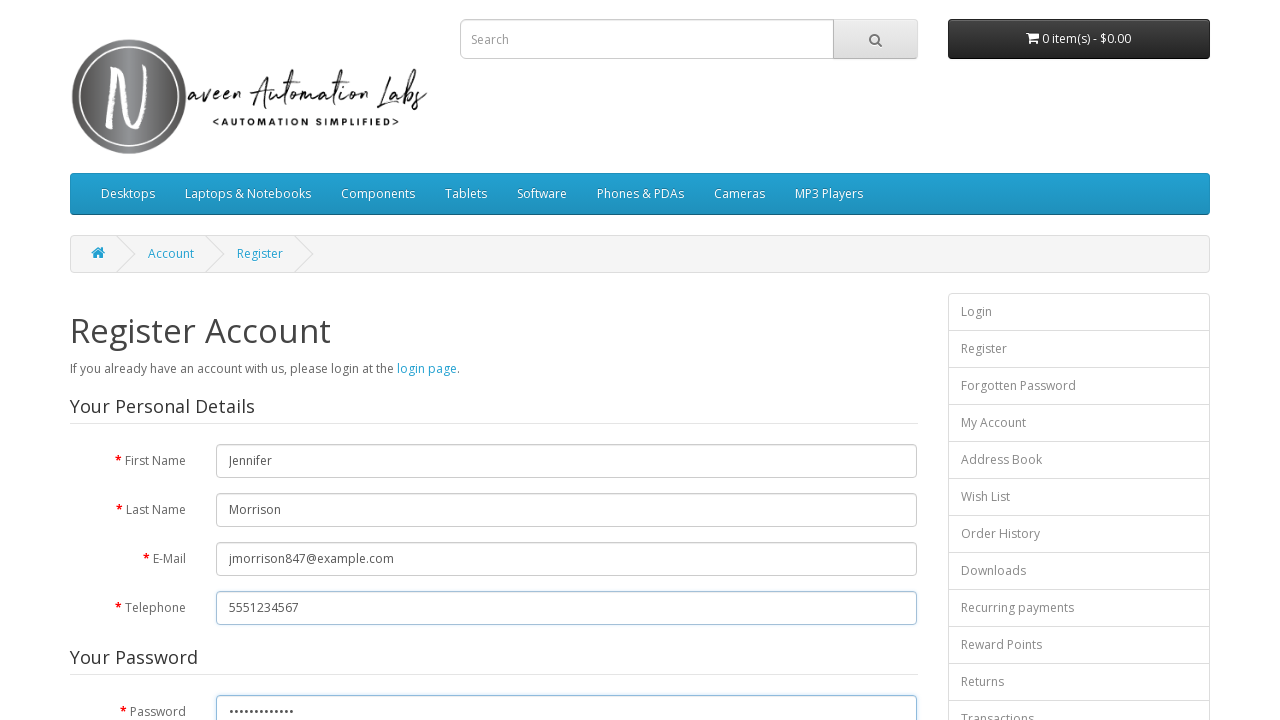

Filled confirm password field with 'SecurePass456' on #input-confirm
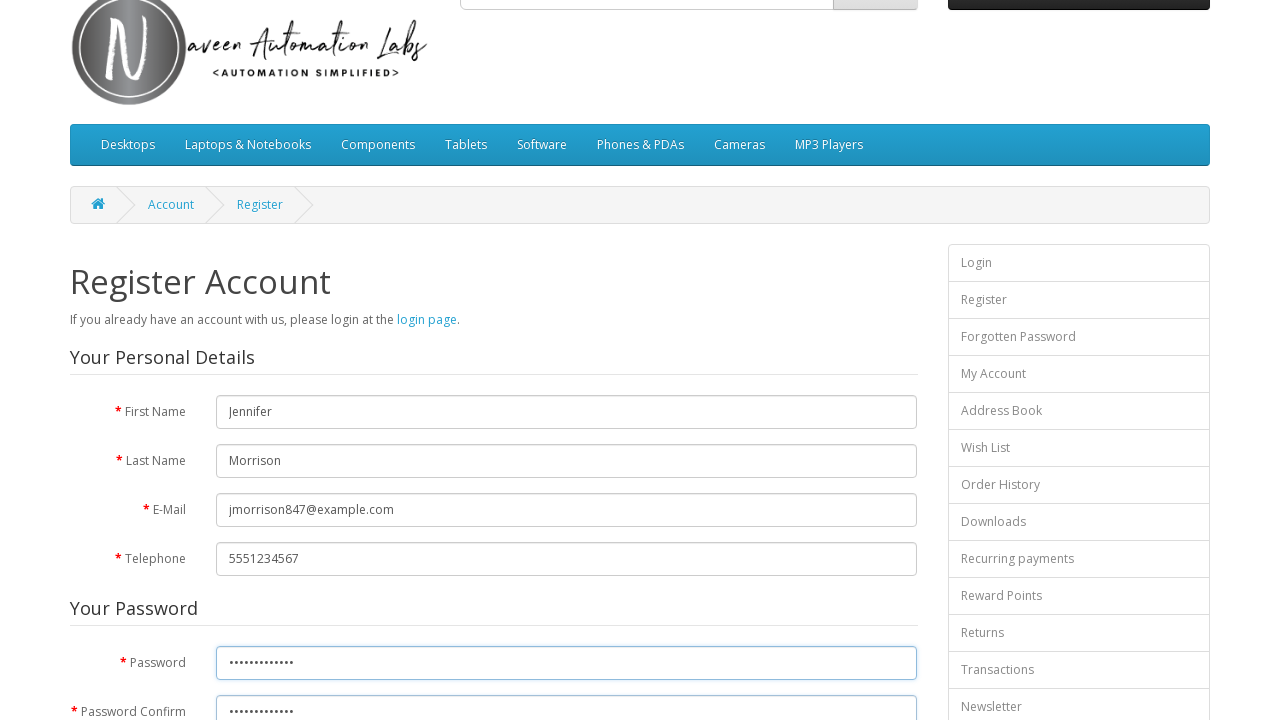

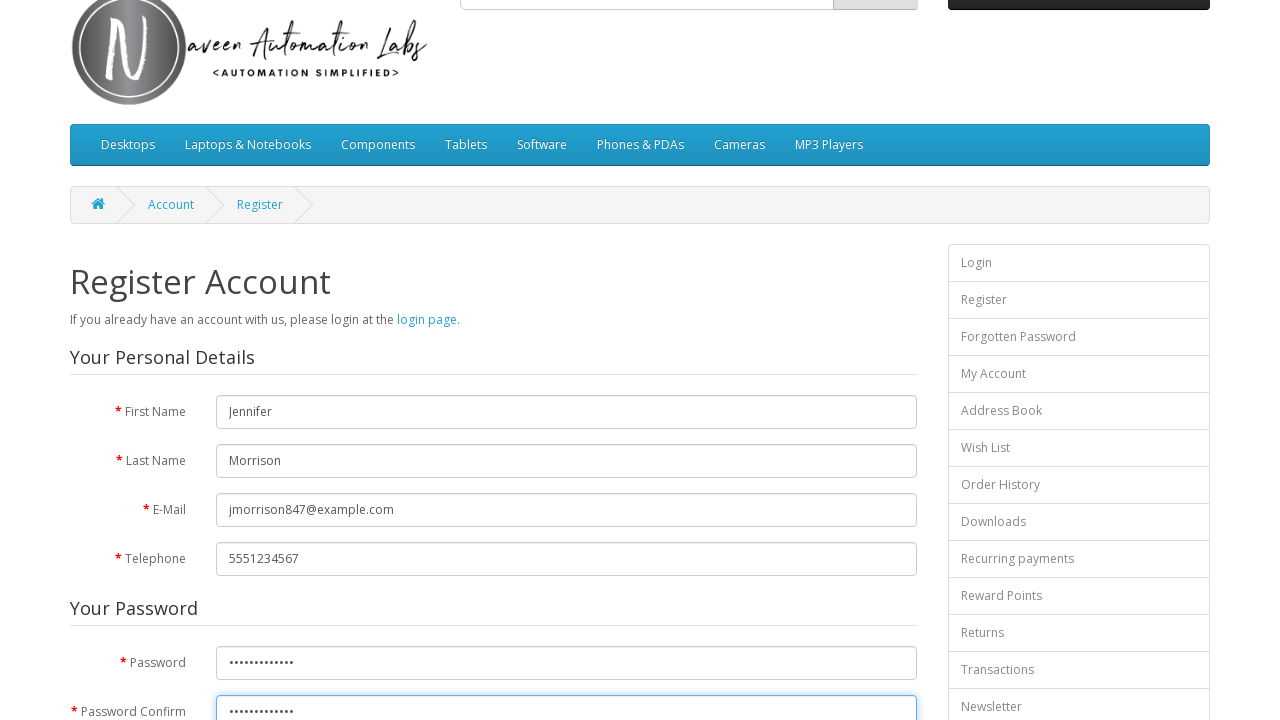